Tests that navigating to Telerik website results in a URL containing "telerik"

Starting URL: https://www.telerik.com/

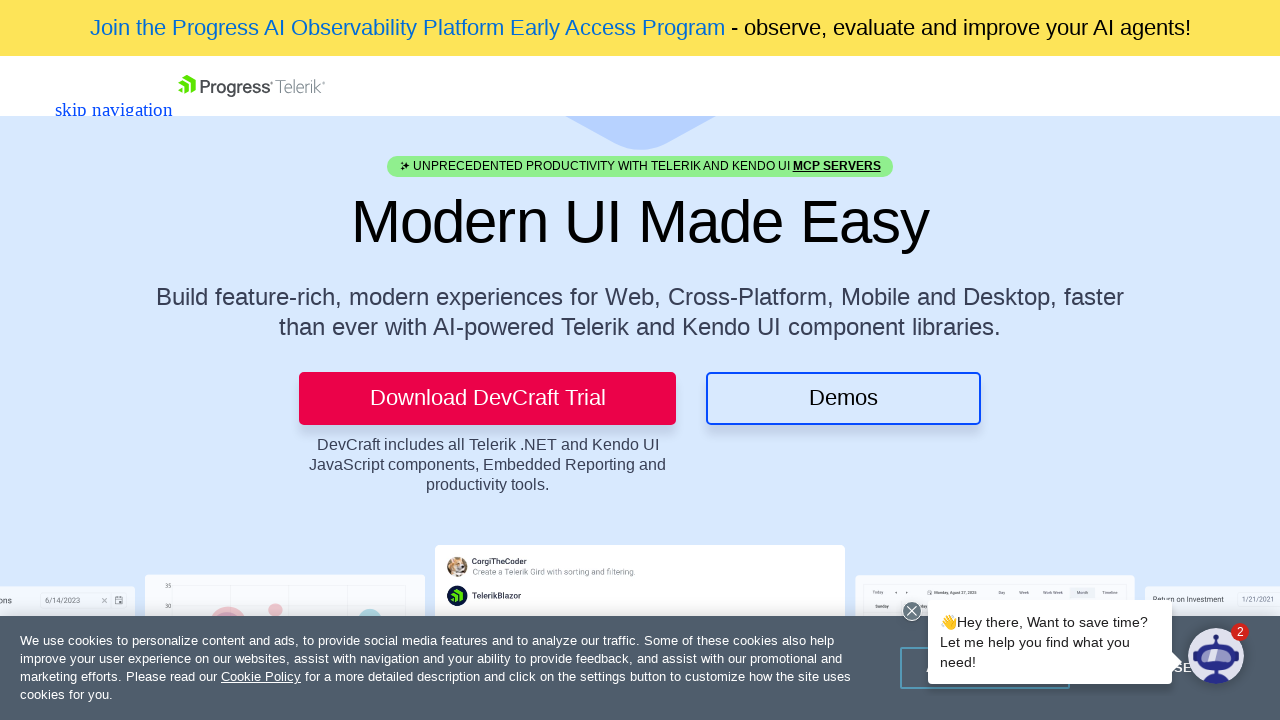

Verified that URL contains 'telerik'
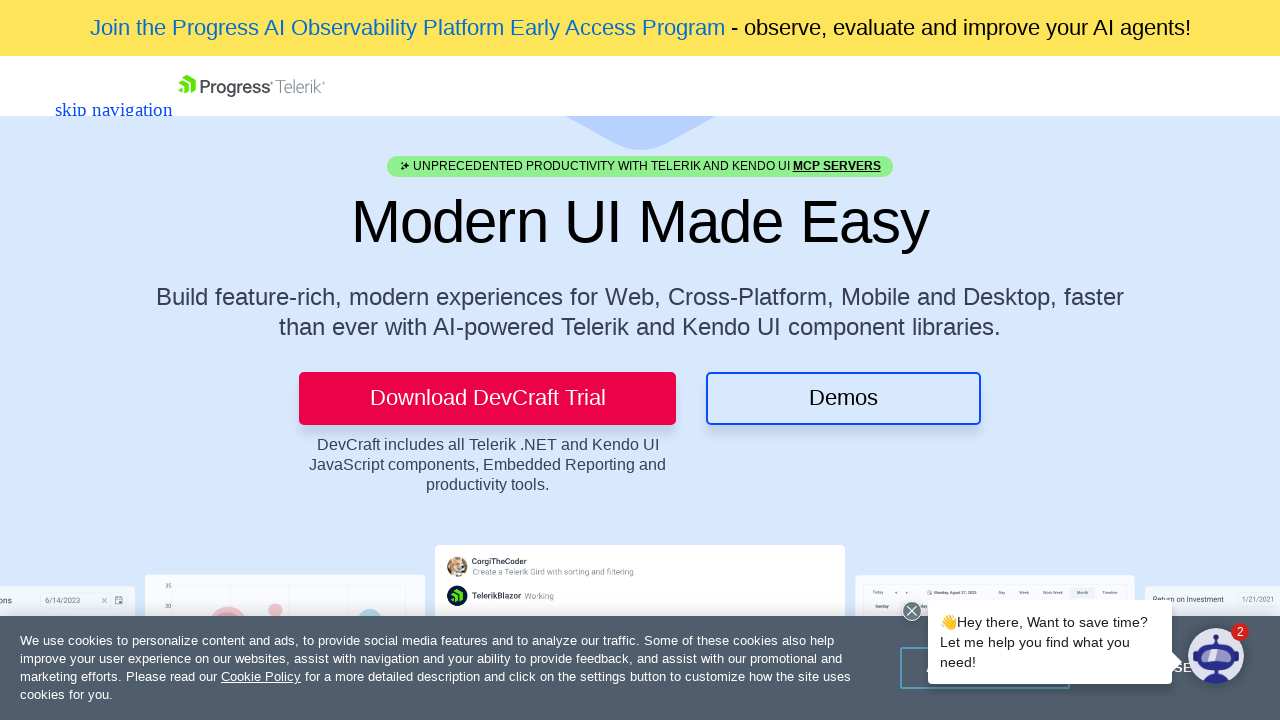

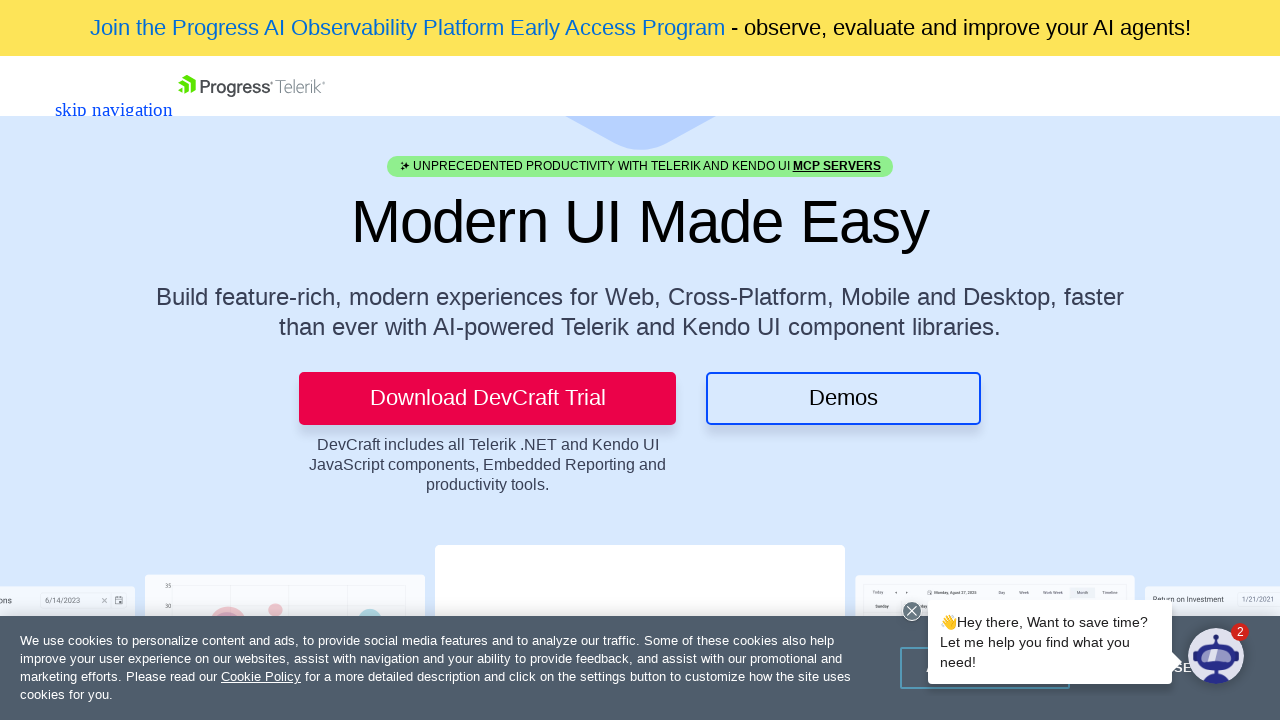